Tests the checkout process by filling in customer details and payment information on an e-commerce site

Starting URL: https://www.demoblaze.com/

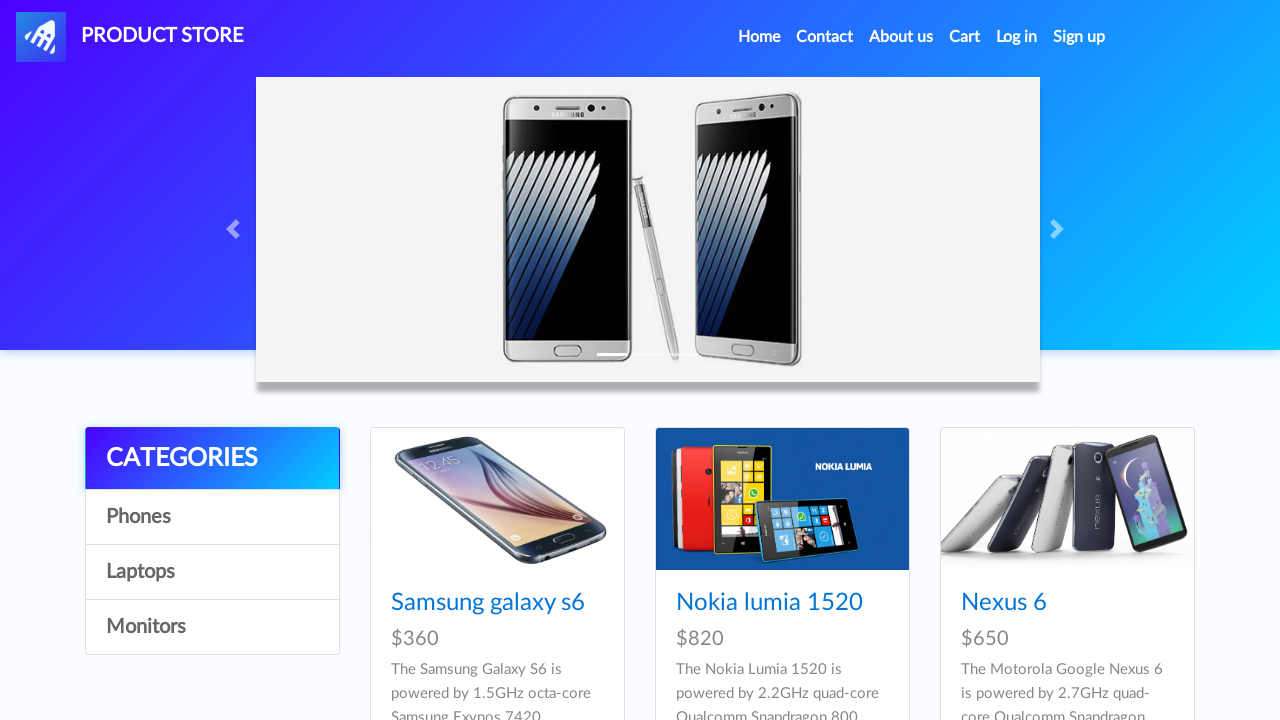

Clicked on Cart link to navigate to cart page at (965, 37) on a#cartur
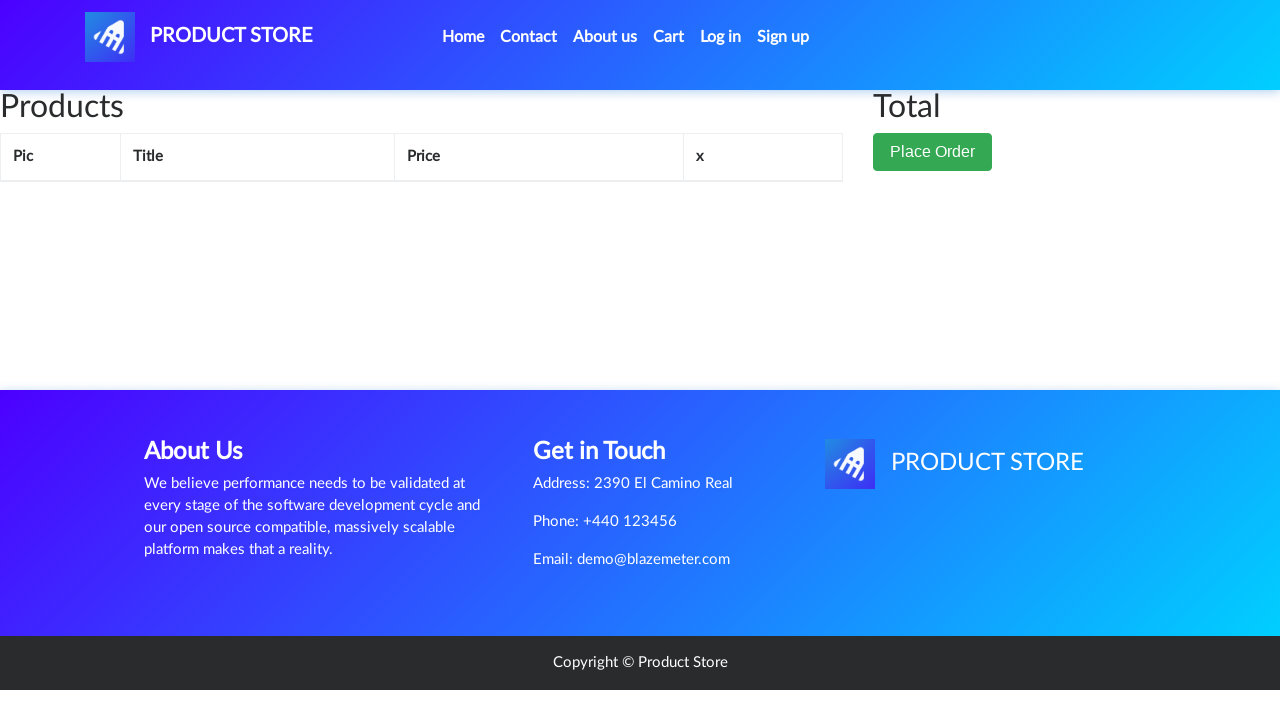

Cart page loaded with Place Order button visible
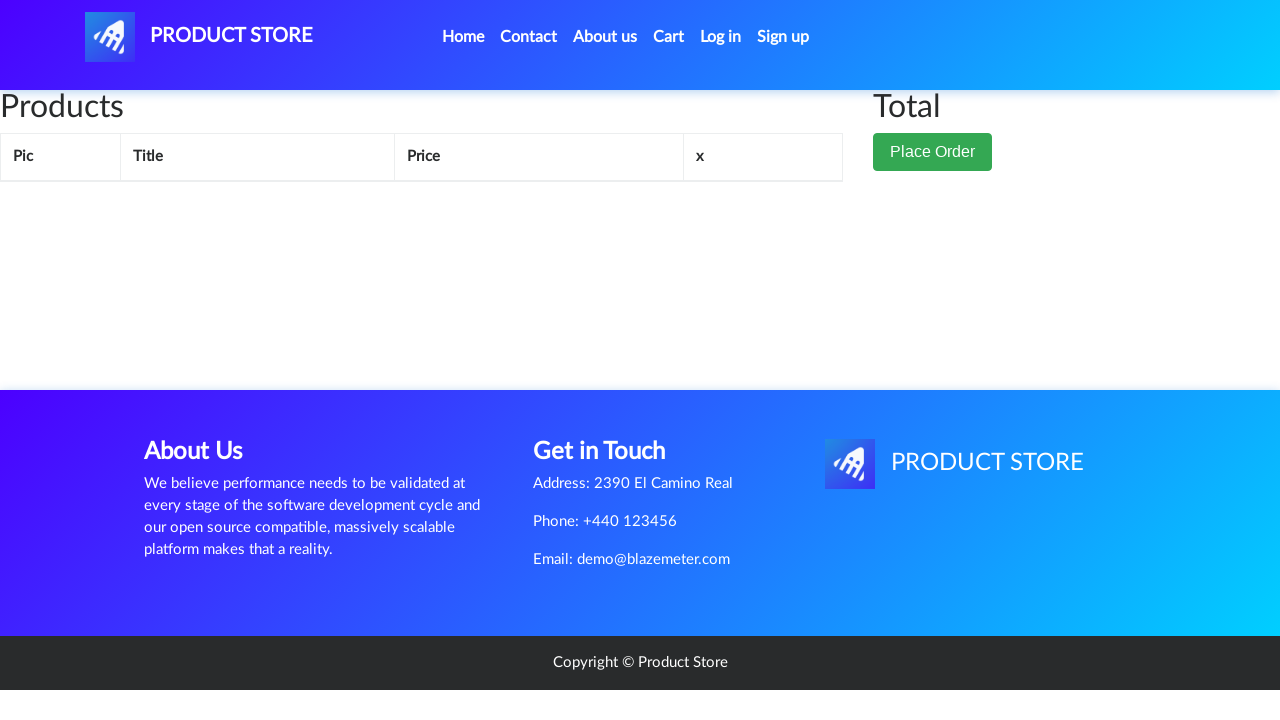

Clicked Place Order button to initiate checkout at (933, 152) on button.btn-success
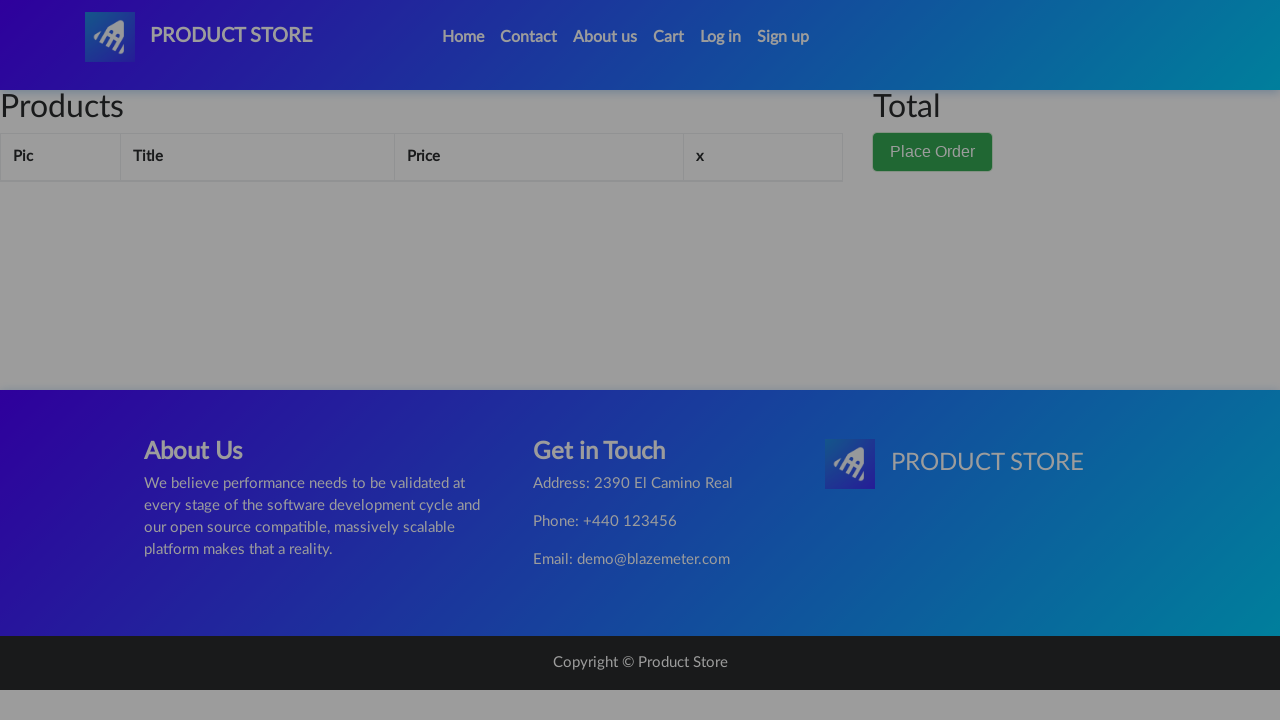

Order form modal appeared
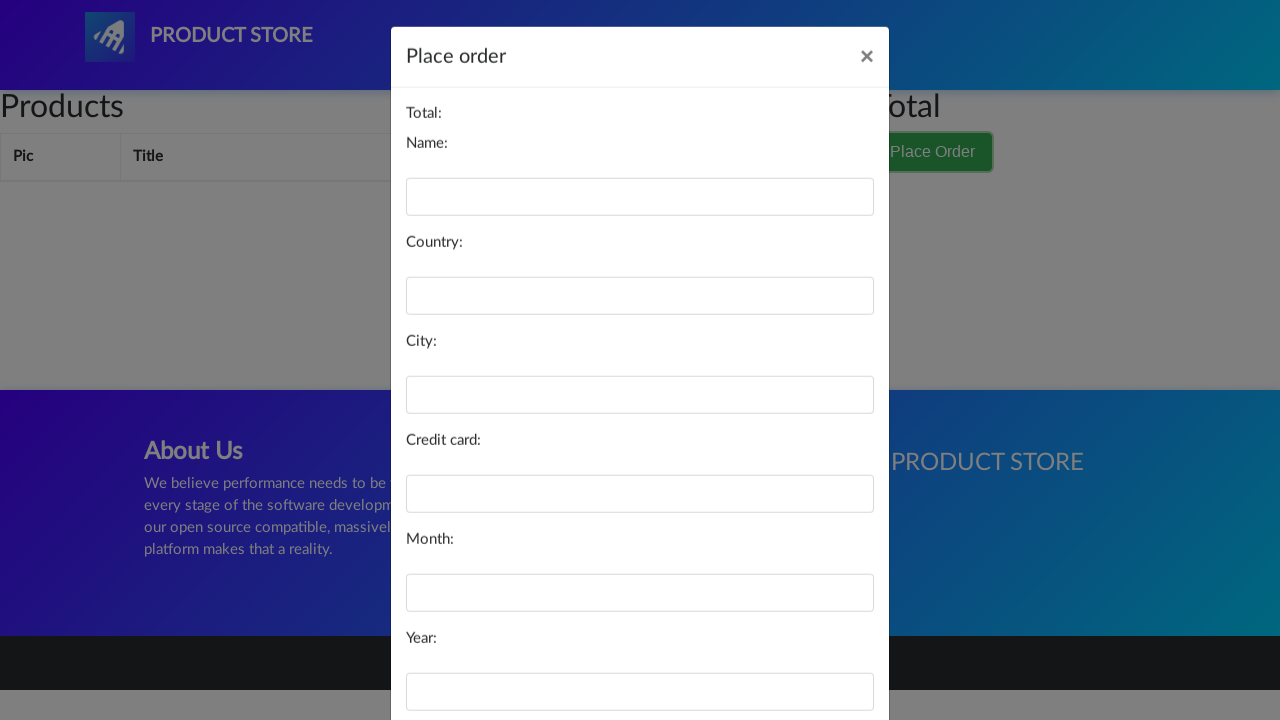

Filled customer name field with 'Test' on #name
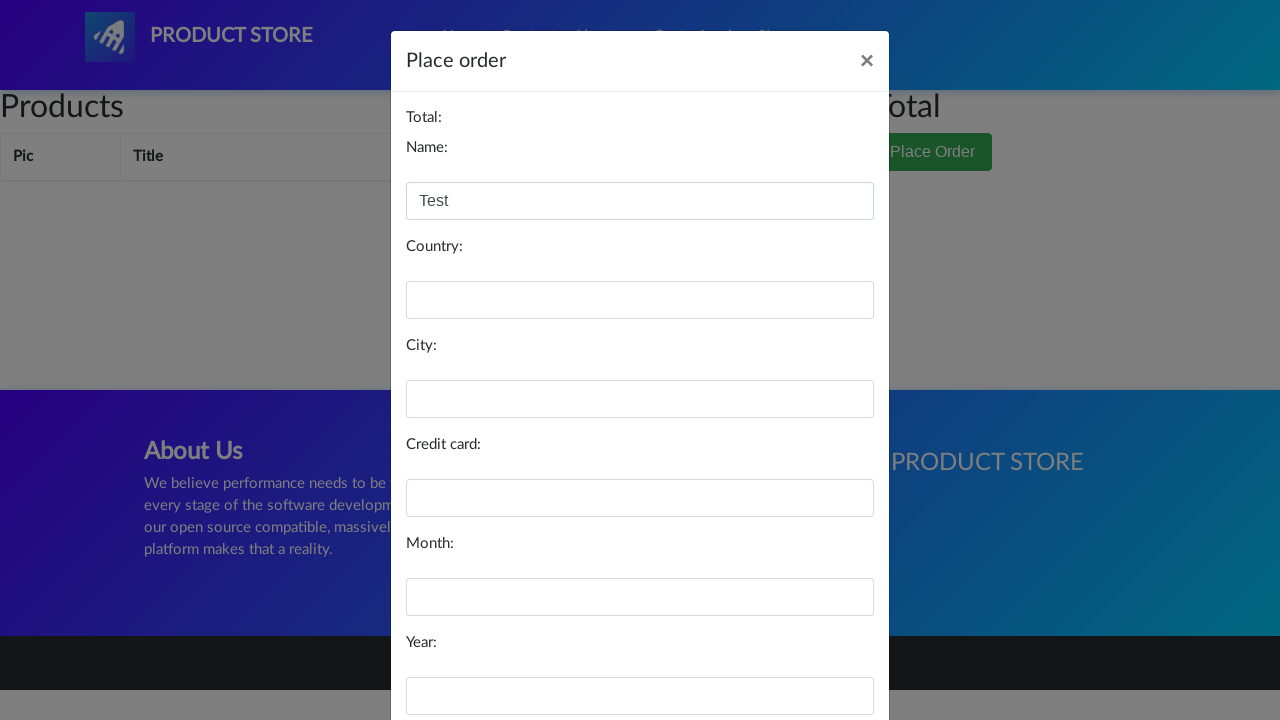

Filled country field with 'USA' on #country
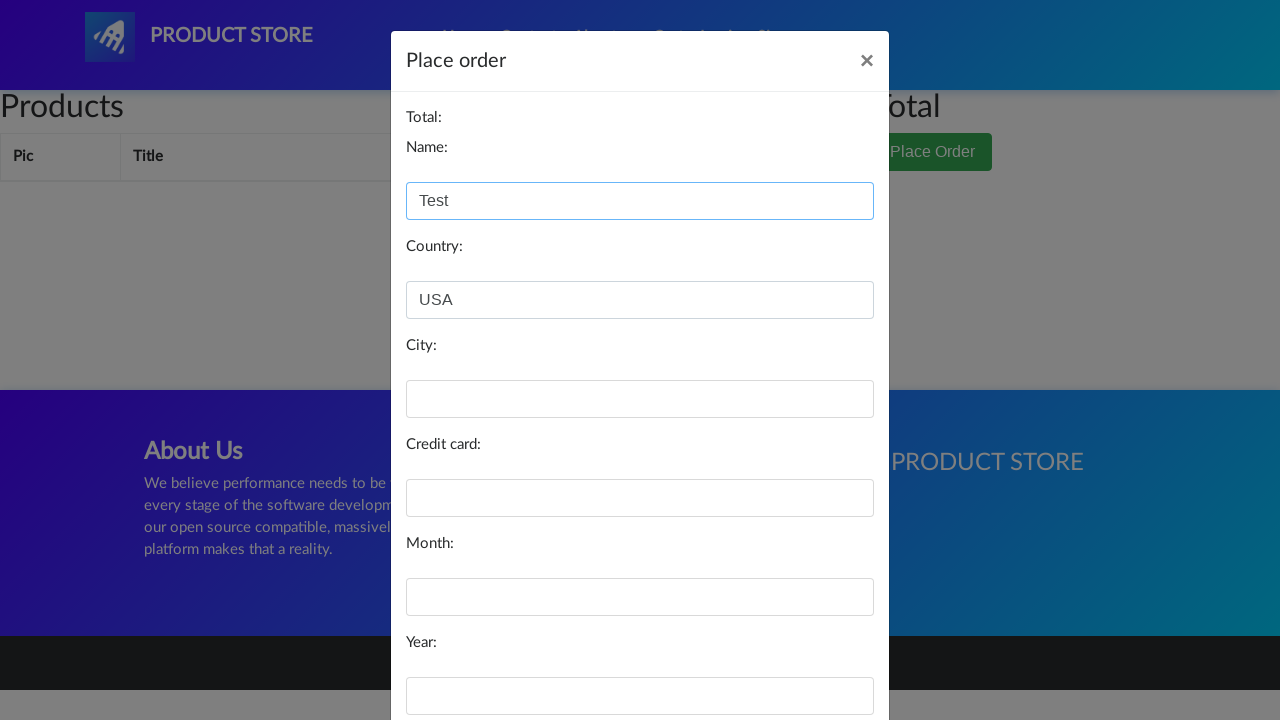

Filled city field with 'Newyork' on #city
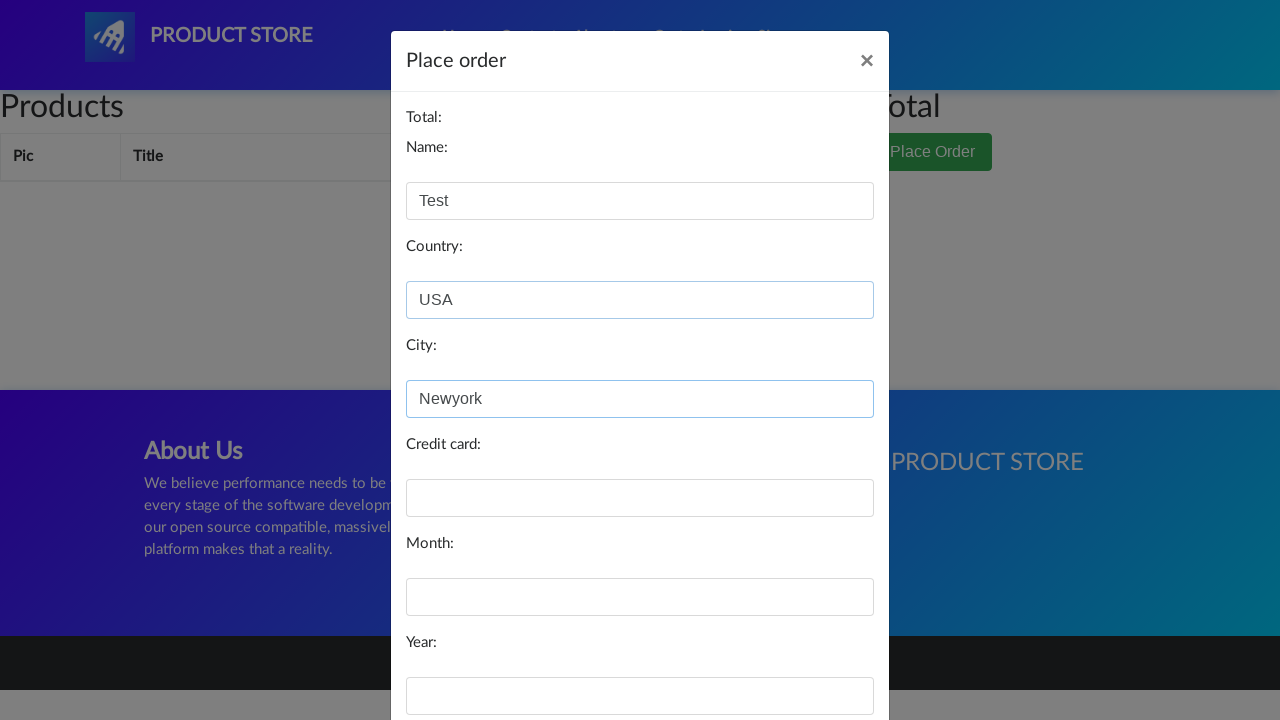

Filled credit card field with '12345678' on #card
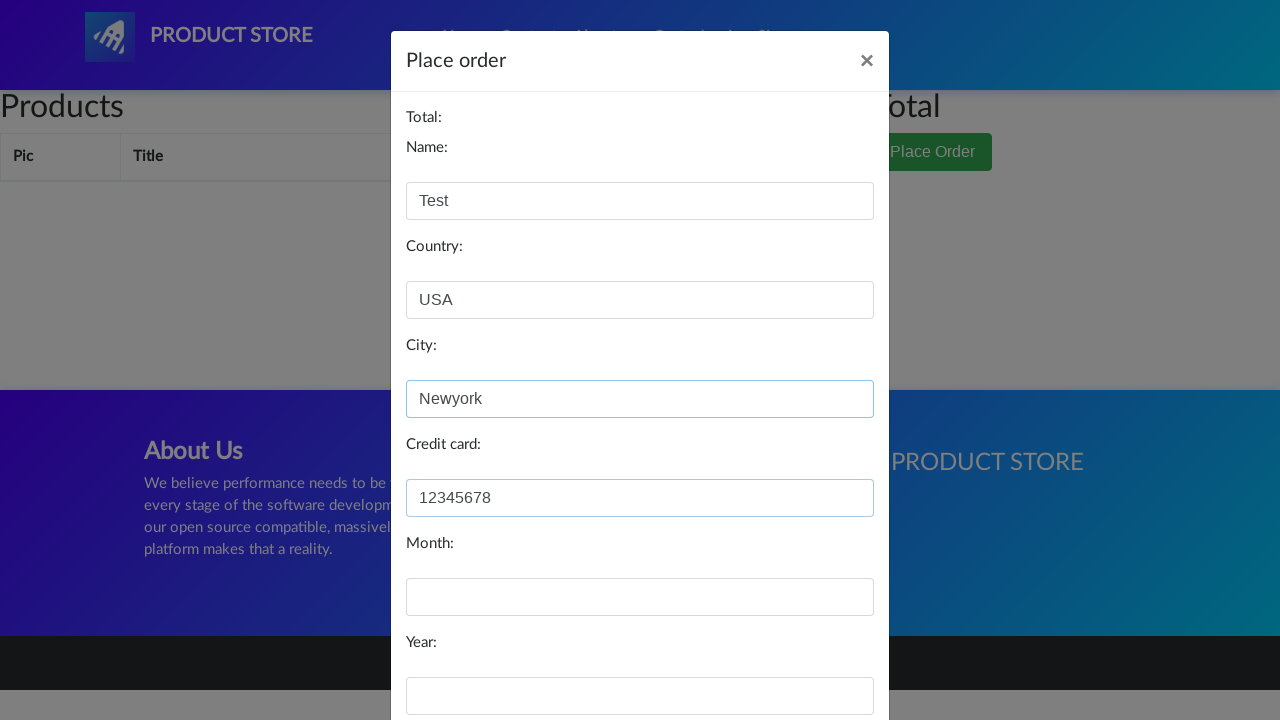

Filled expiration month field with '12' on #month
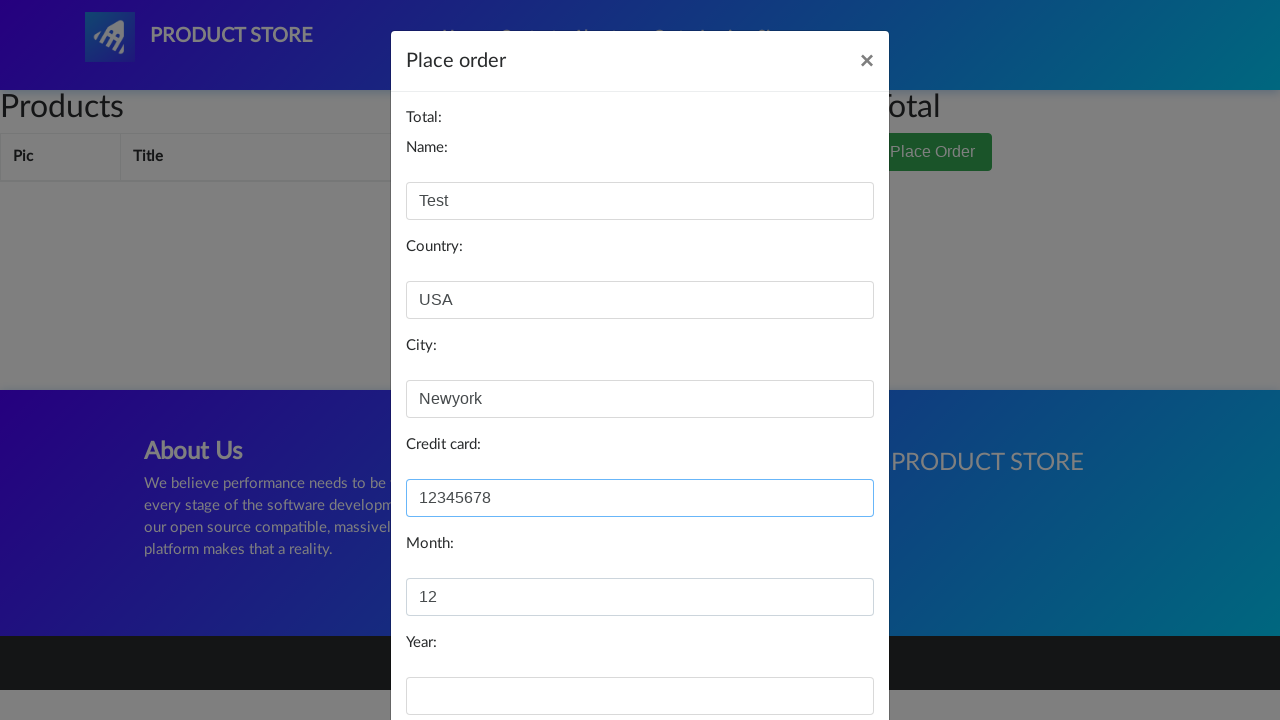

Filled expiration year field with '2025' on #year
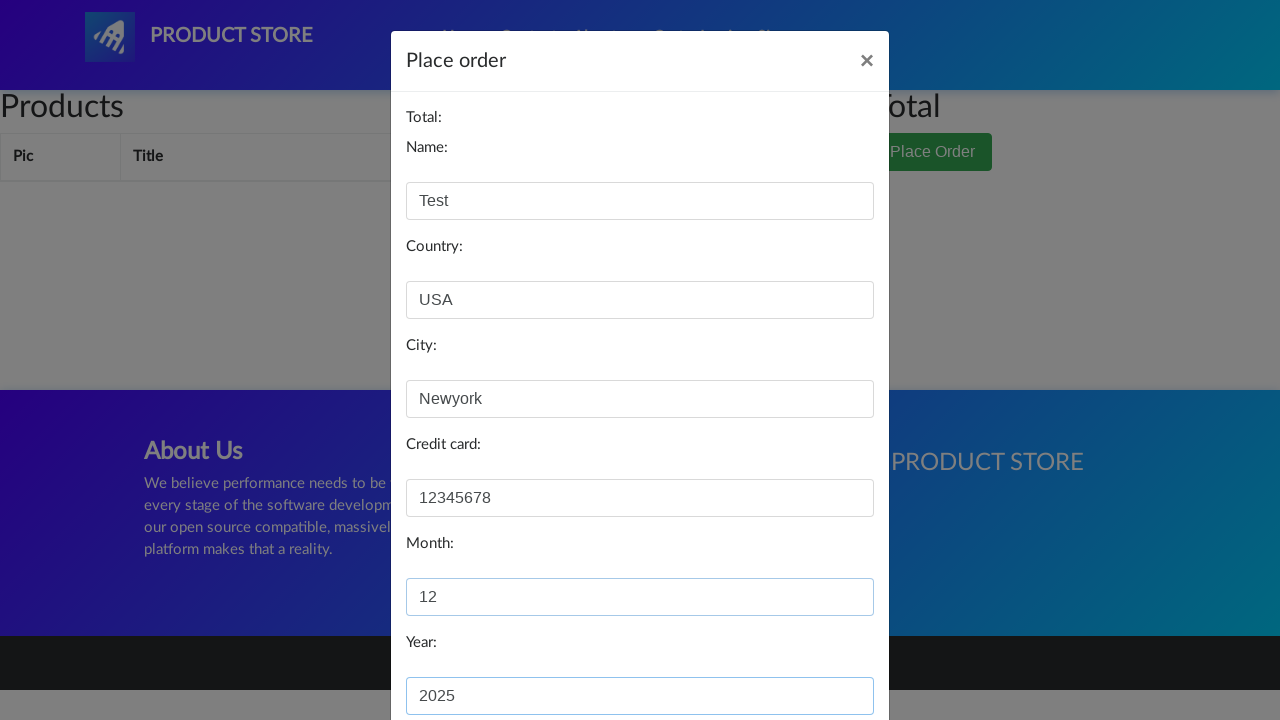

Clicked Purchase button to complete order at (823, 655) on button[onclick='purchaseOrder()']
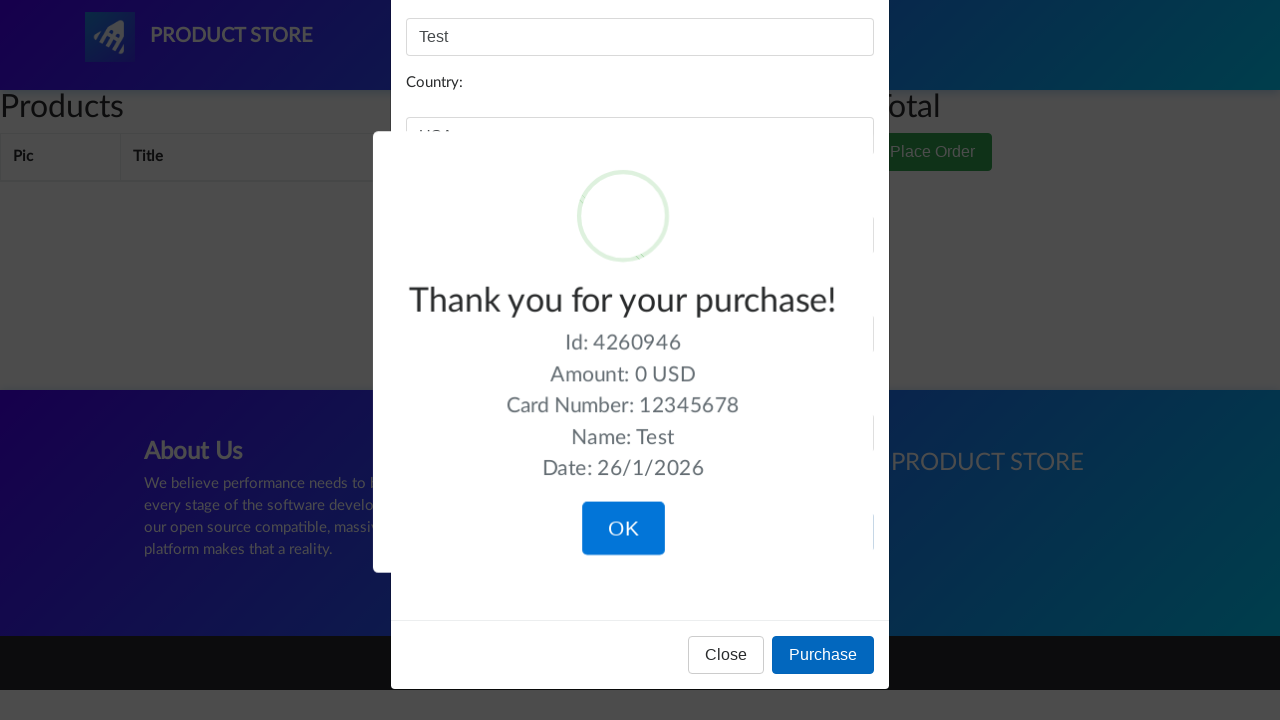

Order completed successfully - thank you message displayed
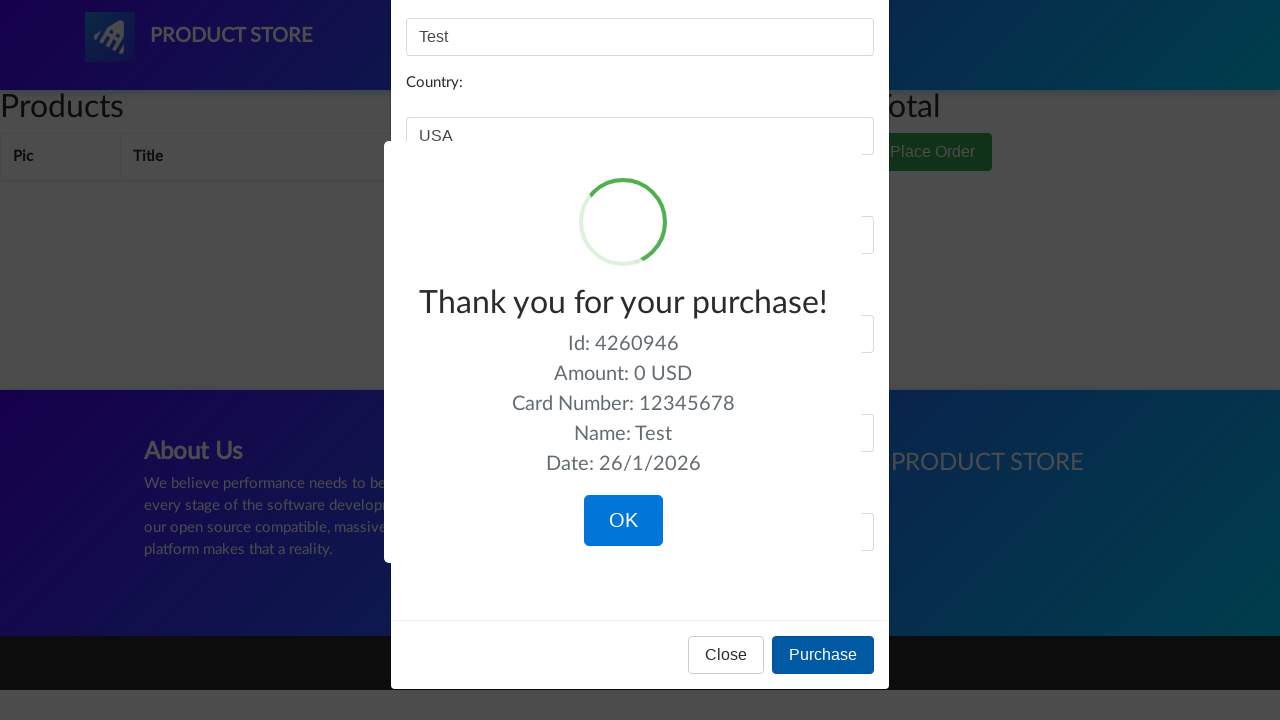

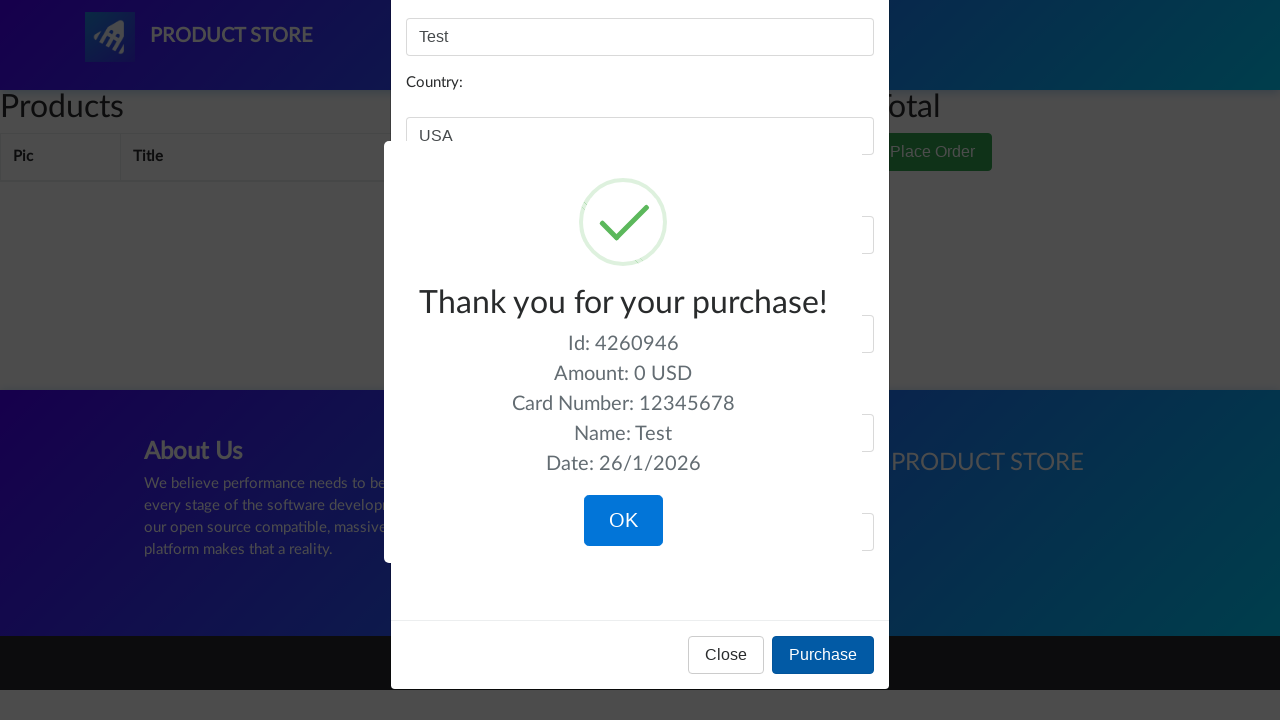